Navigates to DuckDuckGo search engine homepage.

Starting URL: https://duckduckgo.com/

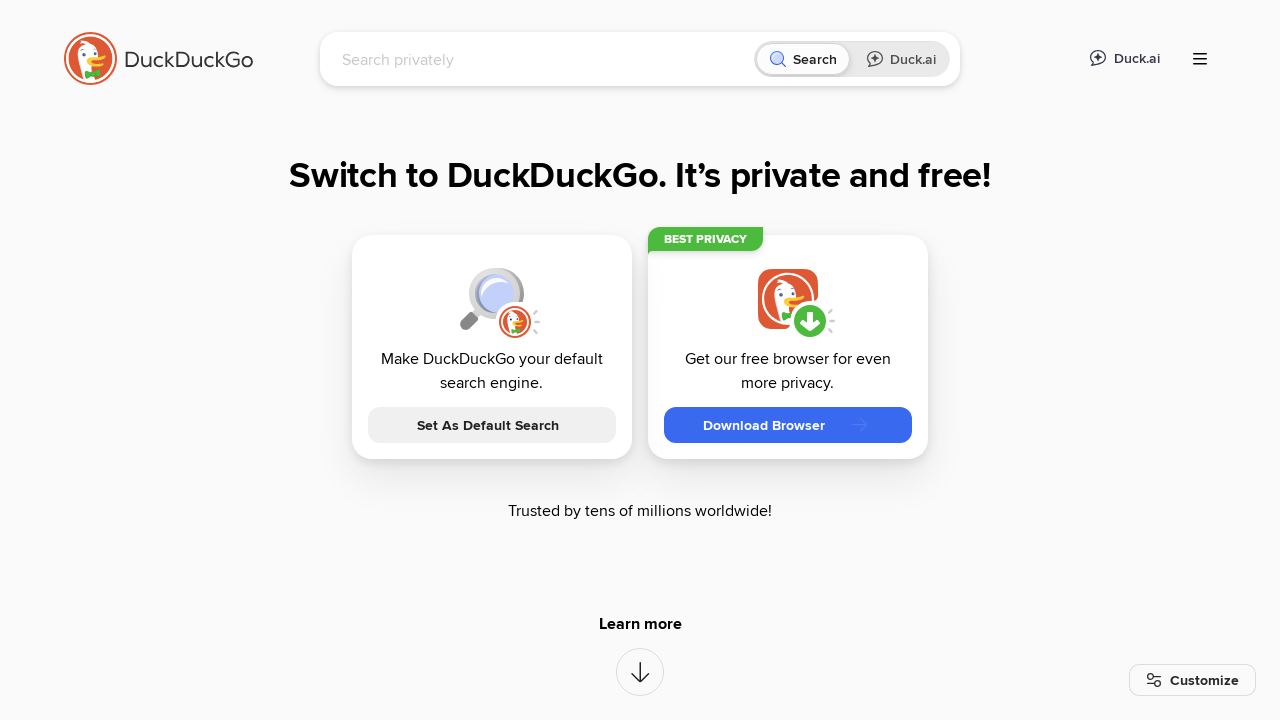

DuckDuckGo homepage loaded (DOM content ready)
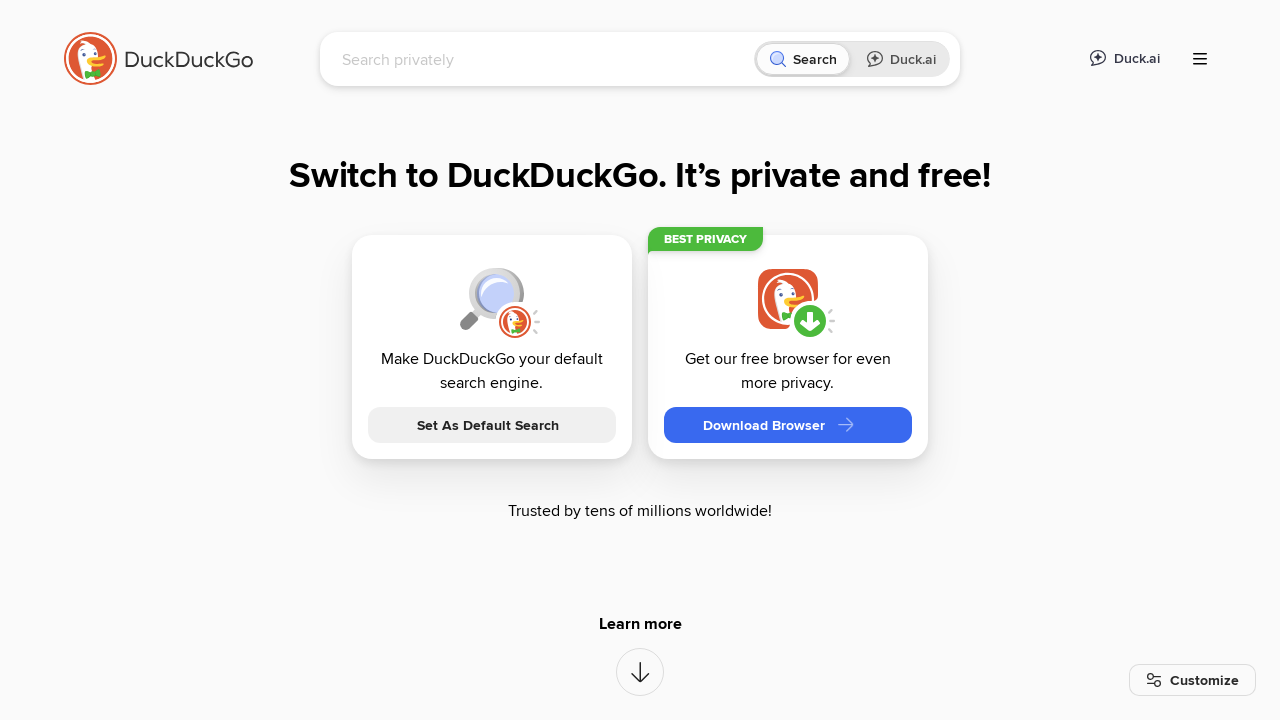

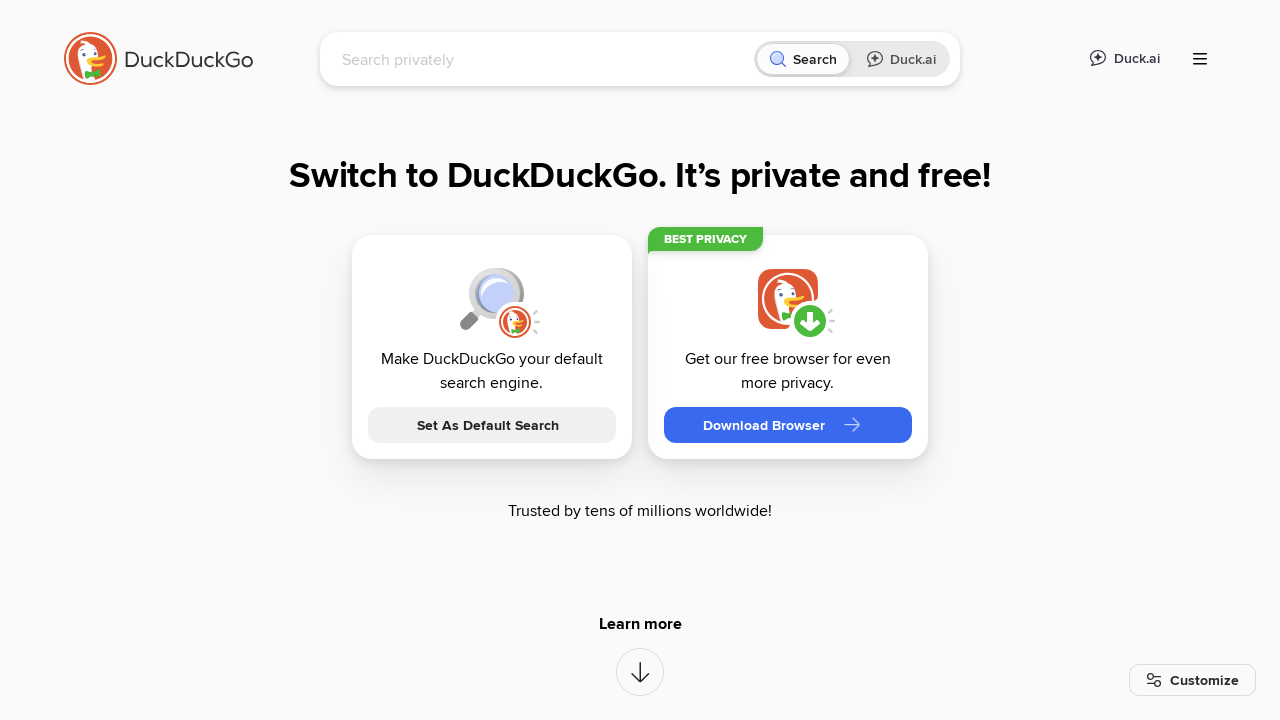